Navigates to an issues table page, locates all rows with 'Nowe' (New) status, and clicks on each of them.

Starting URL: https://pwts.dev/examples/ui/issues-table.html

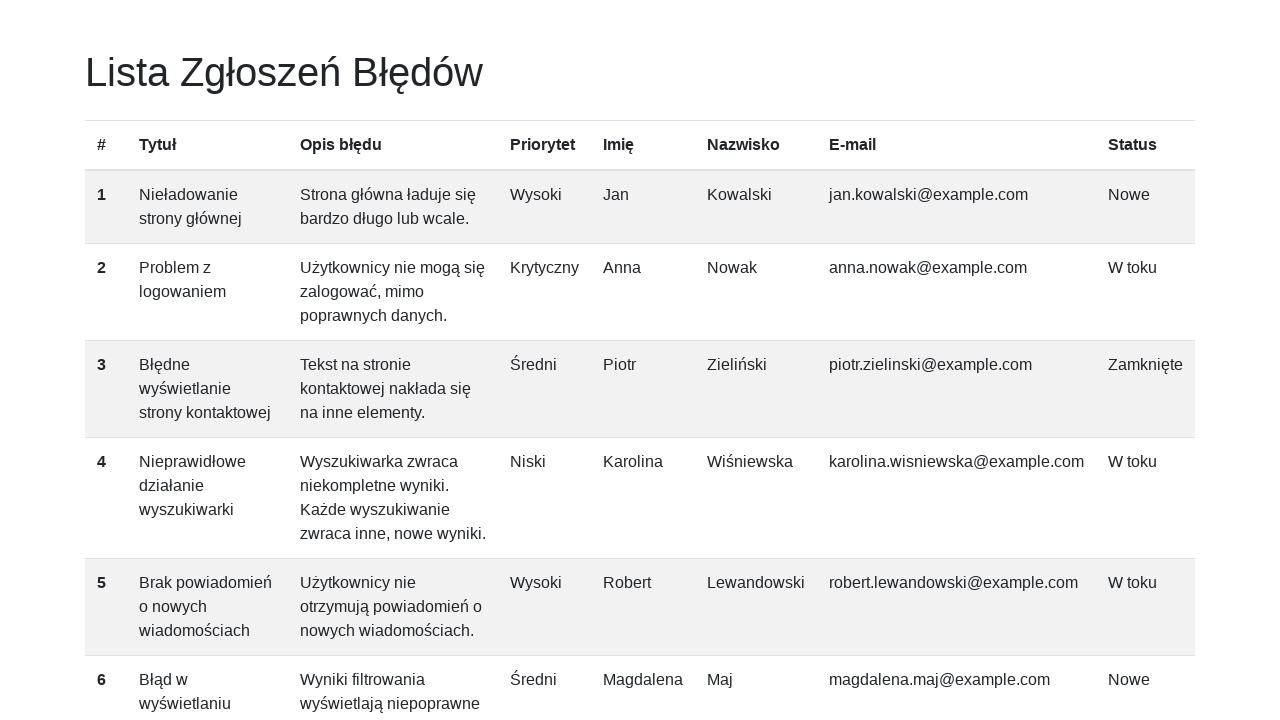

Issues table loaded and became visible
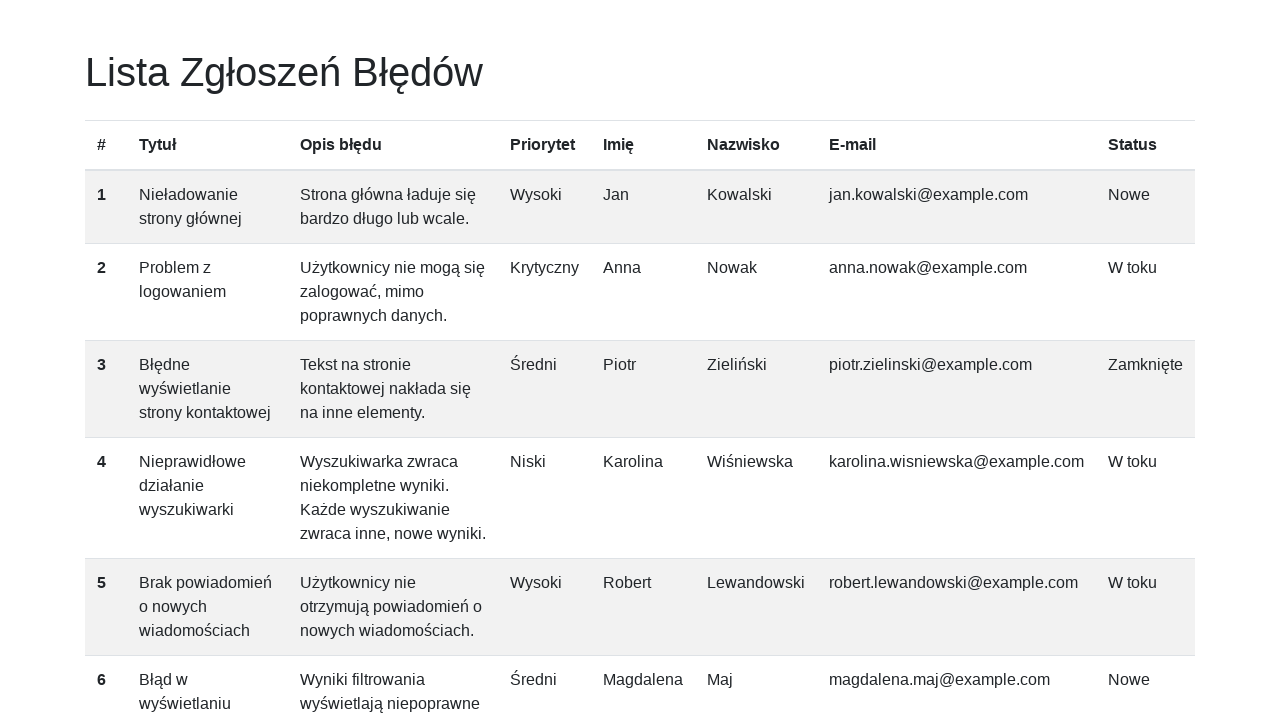

Located all table rows with 'Nowe' (New) status
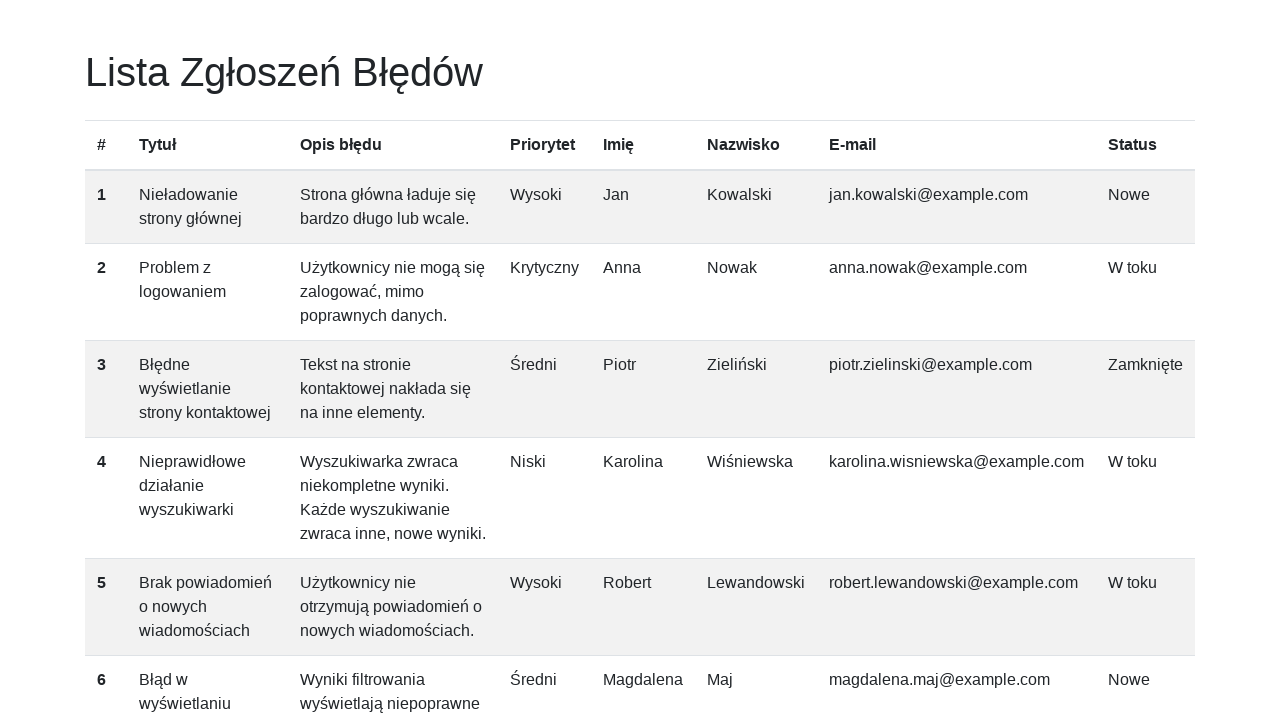

Clicked on a row with 'Nowe' status at (640, 207) on table >> internal:role=row[name="Nowe"i] >> nth=0
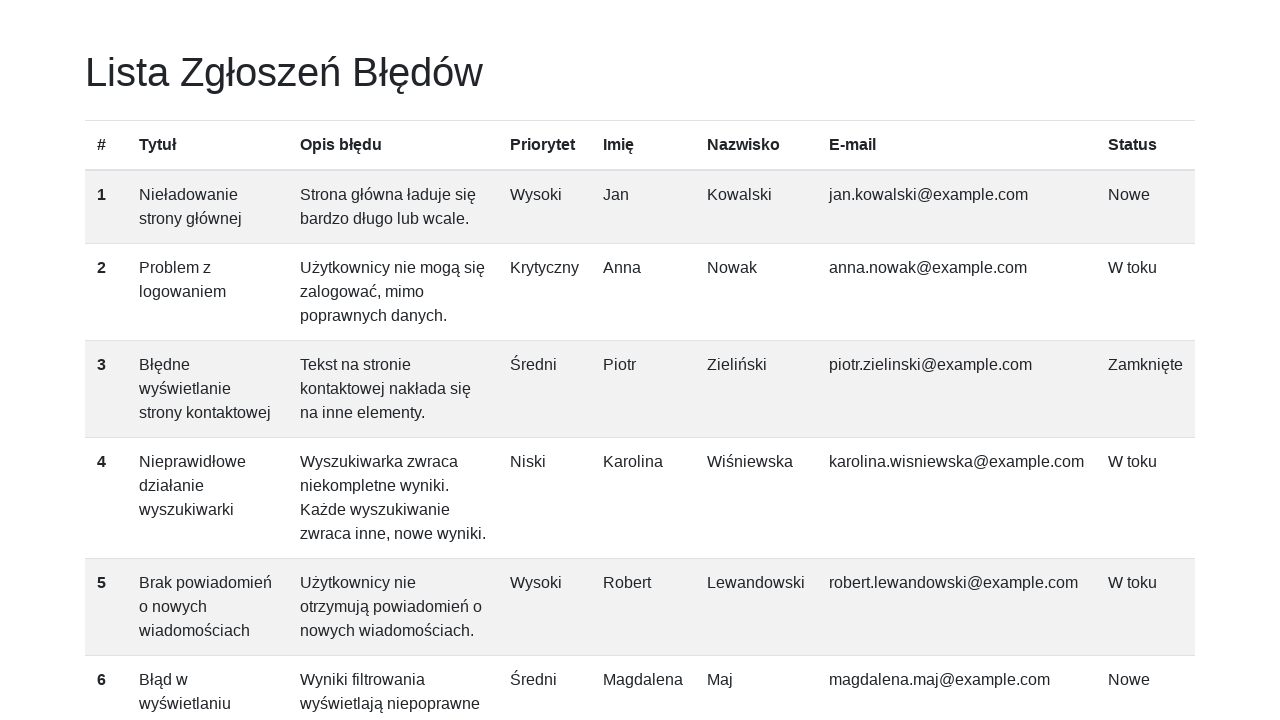

Clicked on a row with 'Nowe' status at (640, 498) on table >> internal:role=row[name="Nowe"i] >> nth=1
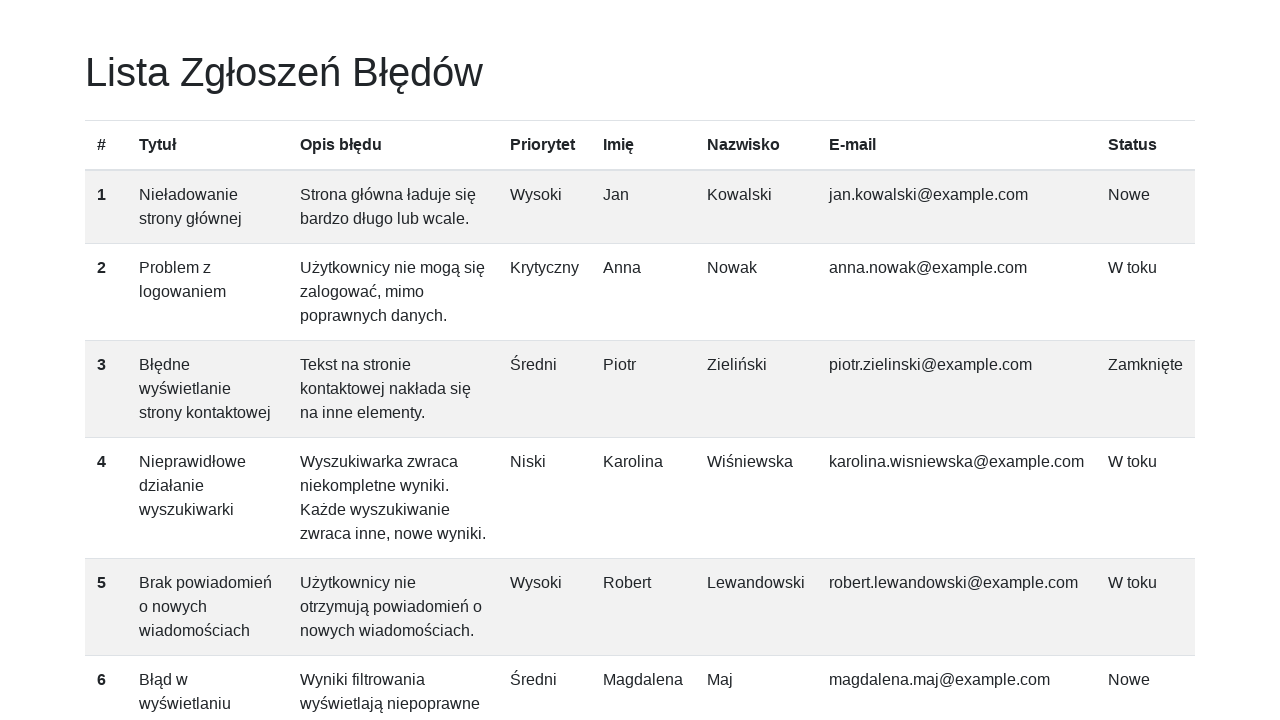

Clicked on a row with 'Nowe' status at (640, 660) on table >> internal:role=row[name="Nowe"i] >> nth=2
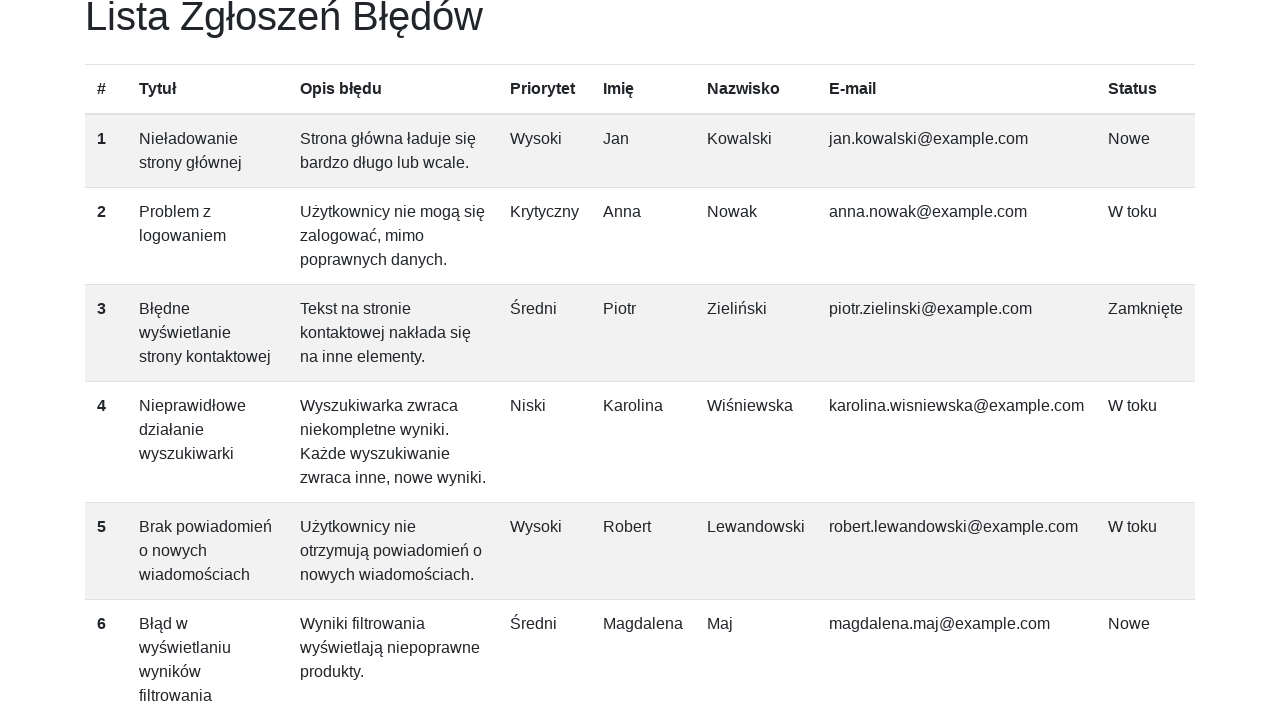

Clicked on a row with 'Nowe' status at (640, 360) on table >> internal:role=row[name="Nowe"i] >> nth=3
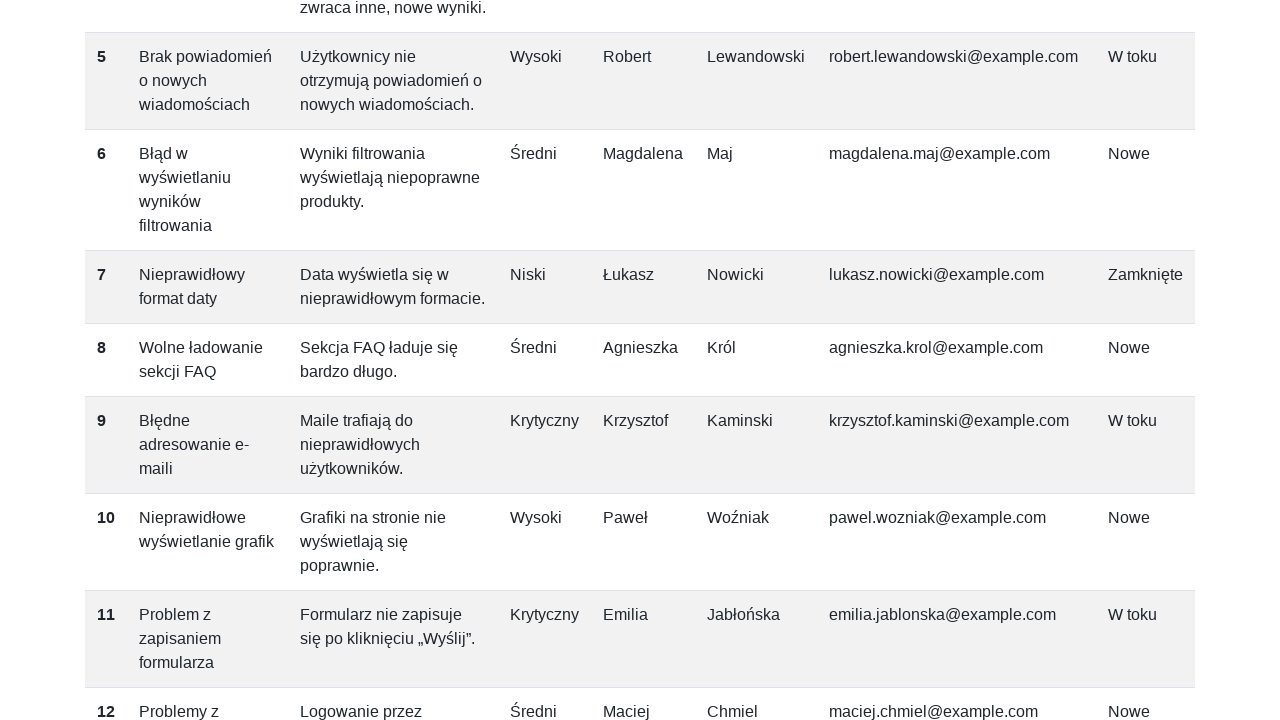

Clicked on a row with 'Nowe' status at (640, 542) on table >> internal:role=row[name="Nowe"i] >> nth=4
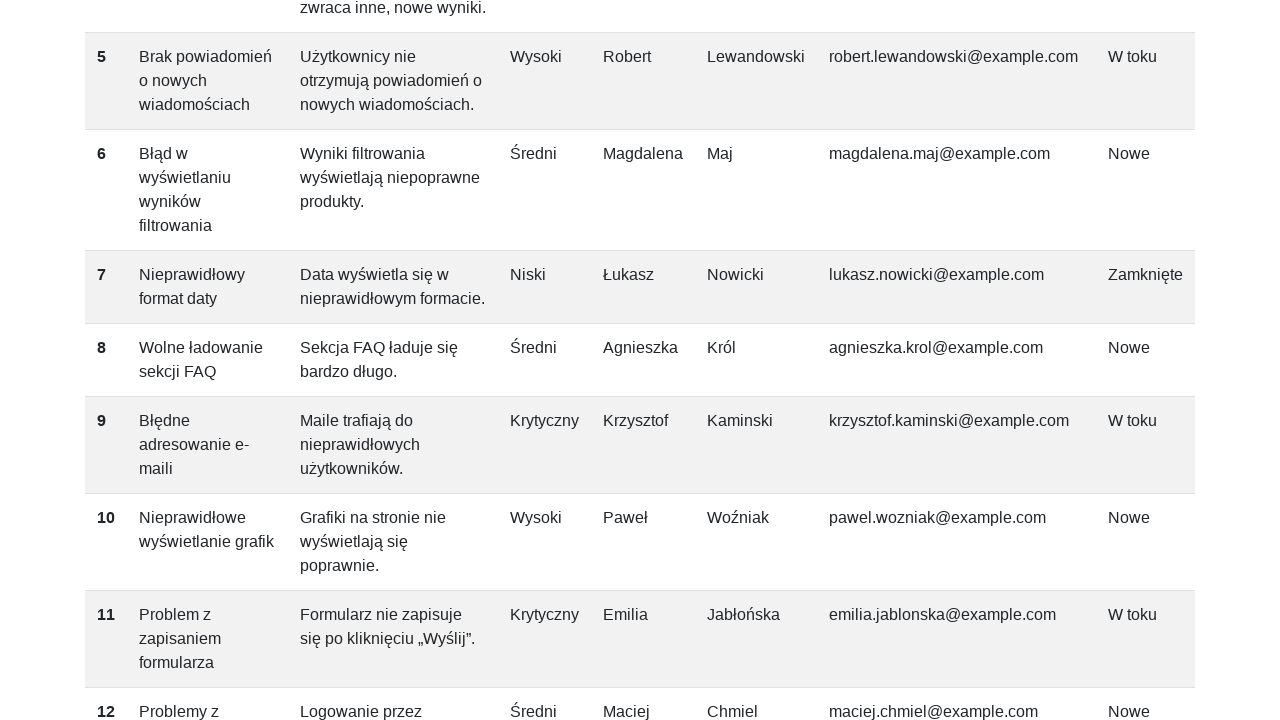

Clicked on a row with 'Nowe' status at (640, 672) on table >> internal:role=row[name="Nowe"i] >> nth=5
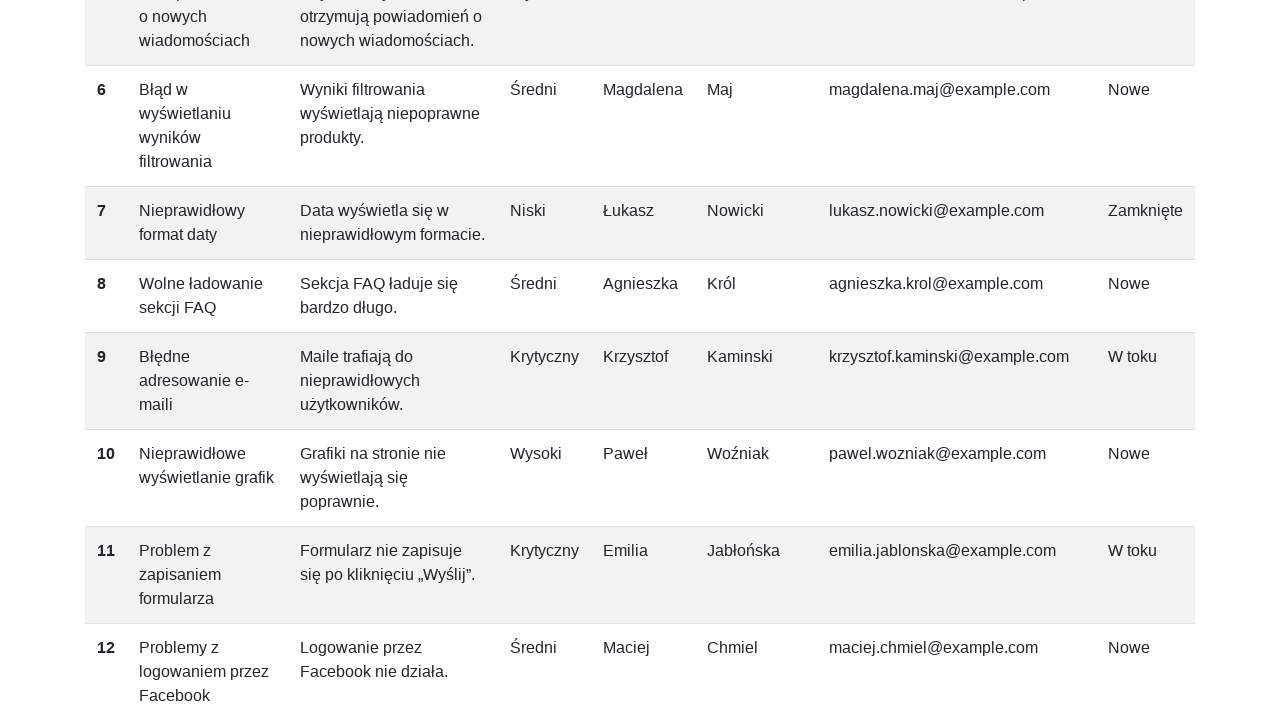

Clicked on a row with 'Nowe' status at (640, 360) on table >> internal:role=row[name="Nowe"i] >> nth=6
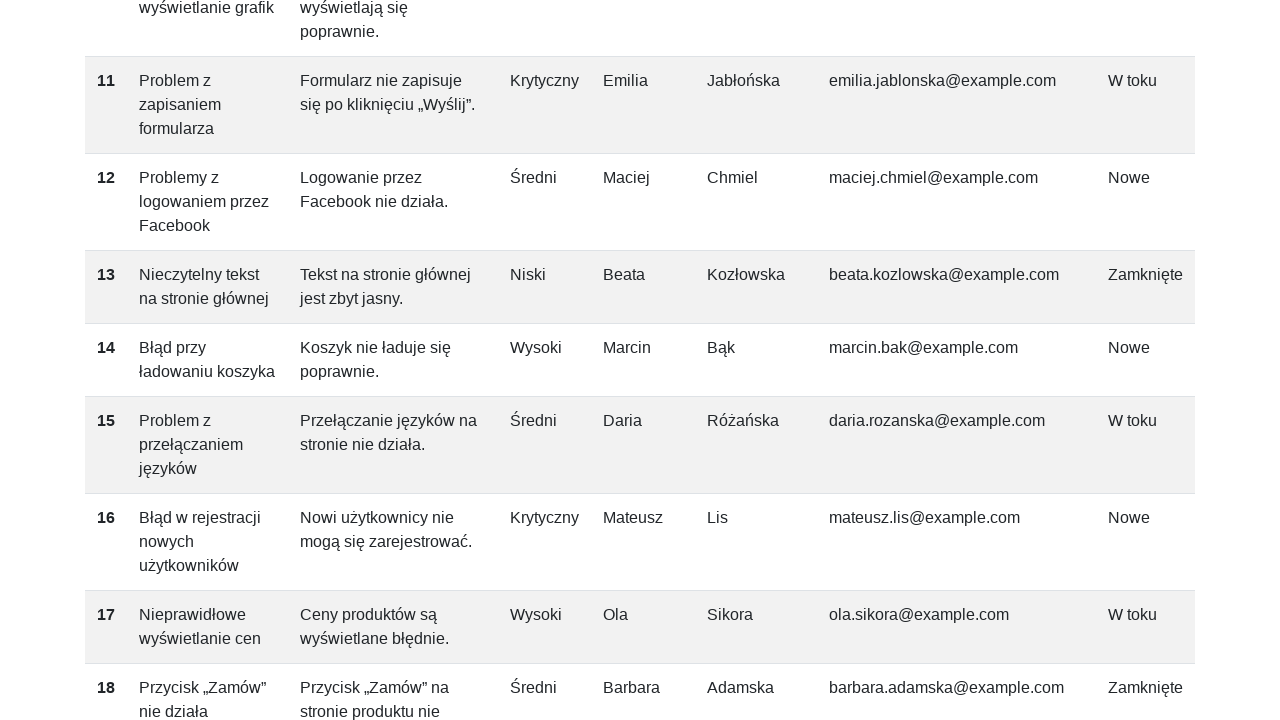

Clicked on a row with 'Nowe' status at (640, 542) on table >> internal:role=row[name="Nowe"i] >> nth=7
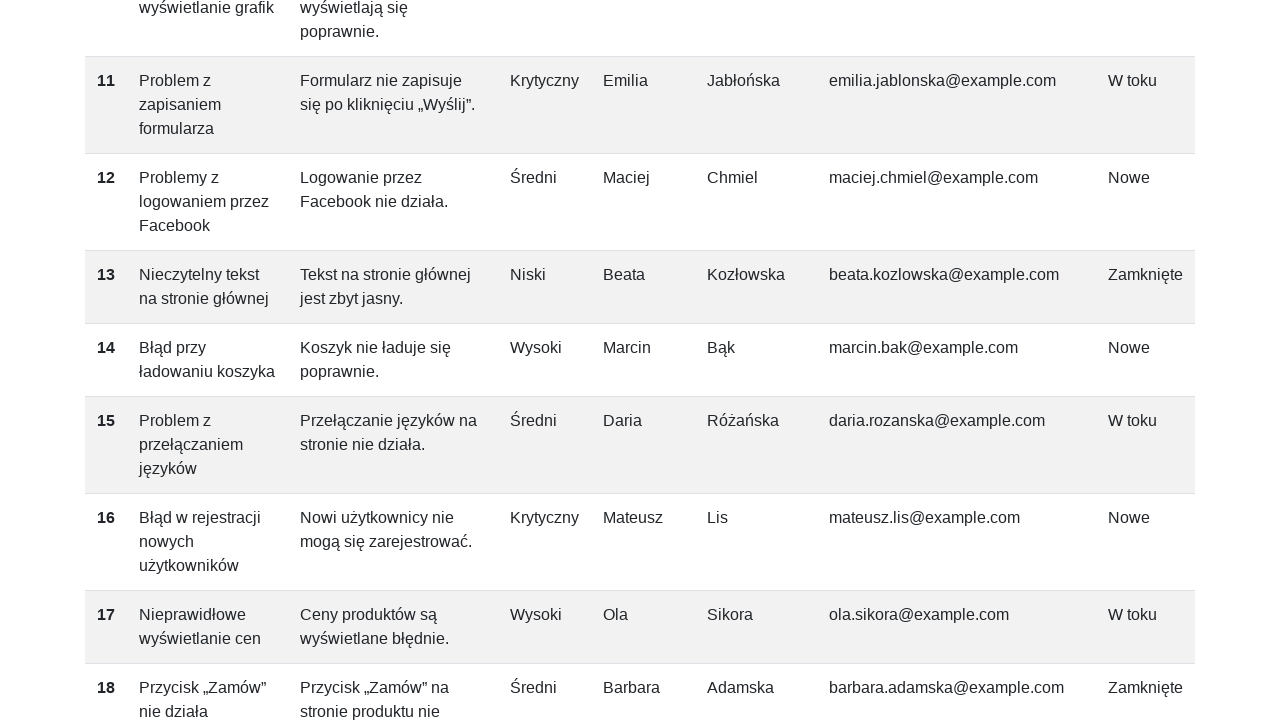

Clicked on a row with 'Nowe' status at (640, 559) on table >> internal:role=row[name="Nowe"i] >> nth=8
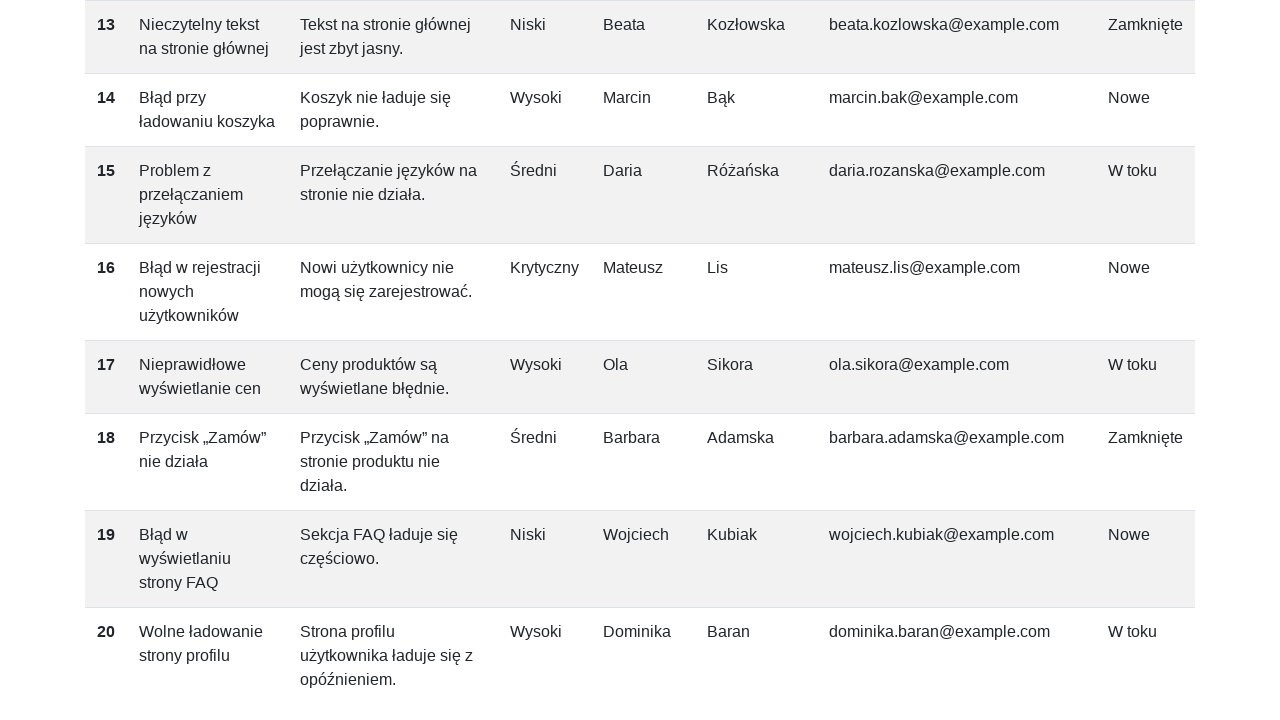

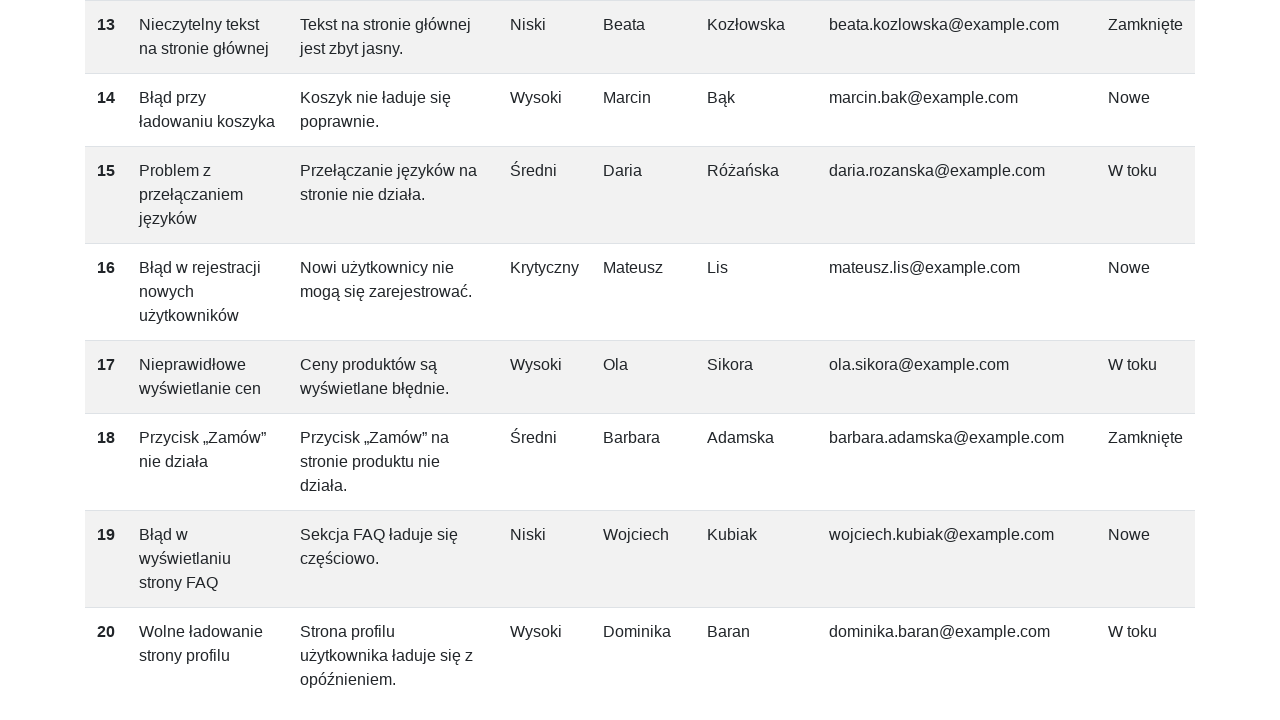